Tests drag and drop functionality by dragging an element with id 'node' to a drop area

Starting URL: http://demo.automationtesting.in/Static.html

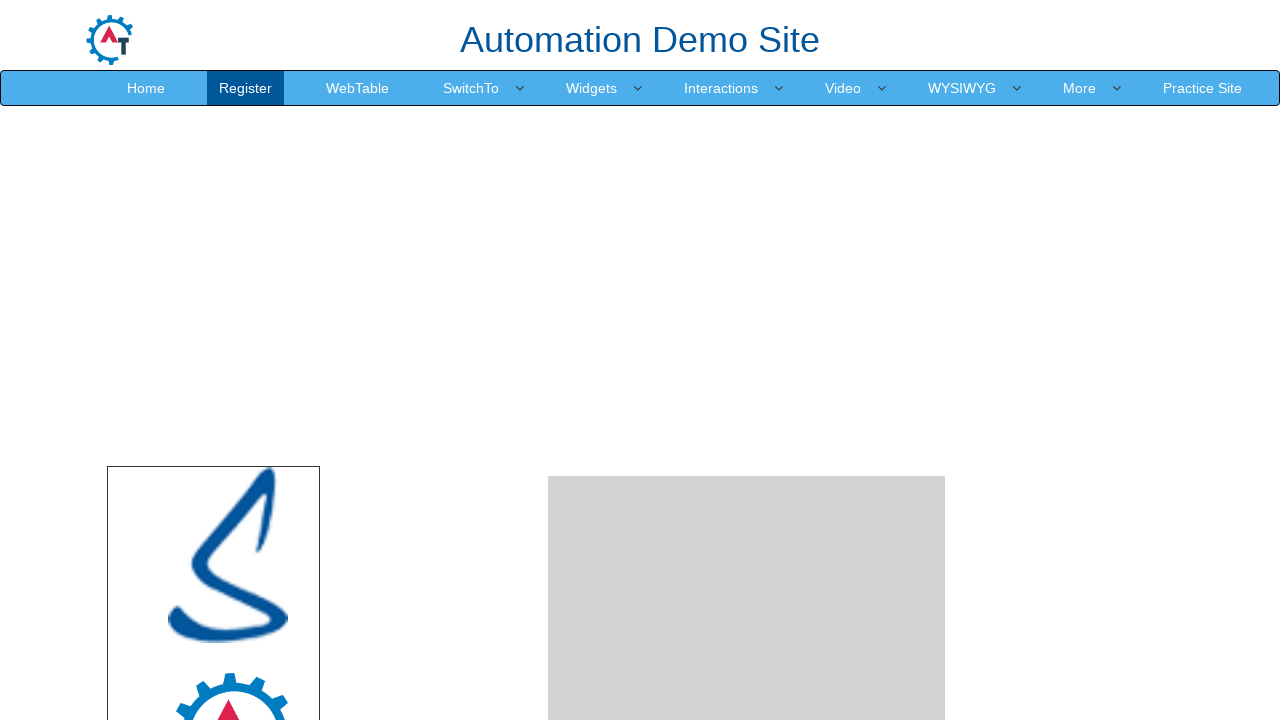

Located draggable element with id 'node'
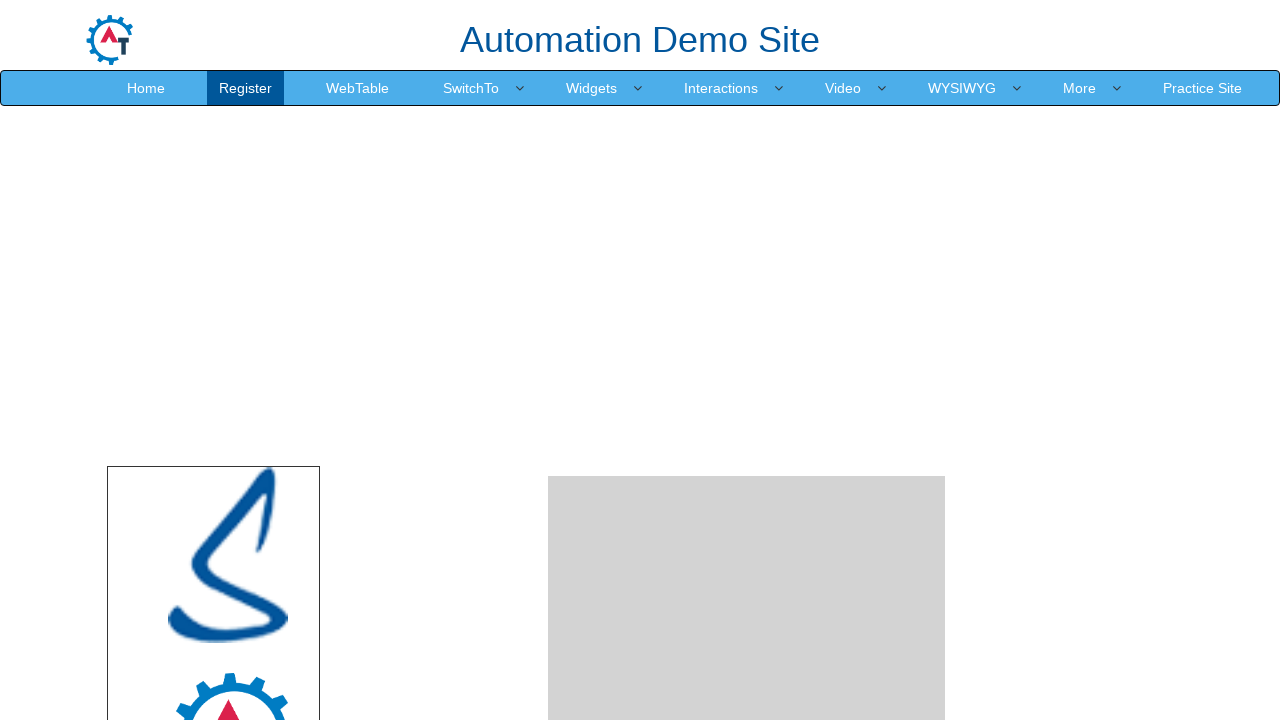

Located drop target area with id 'droparea'
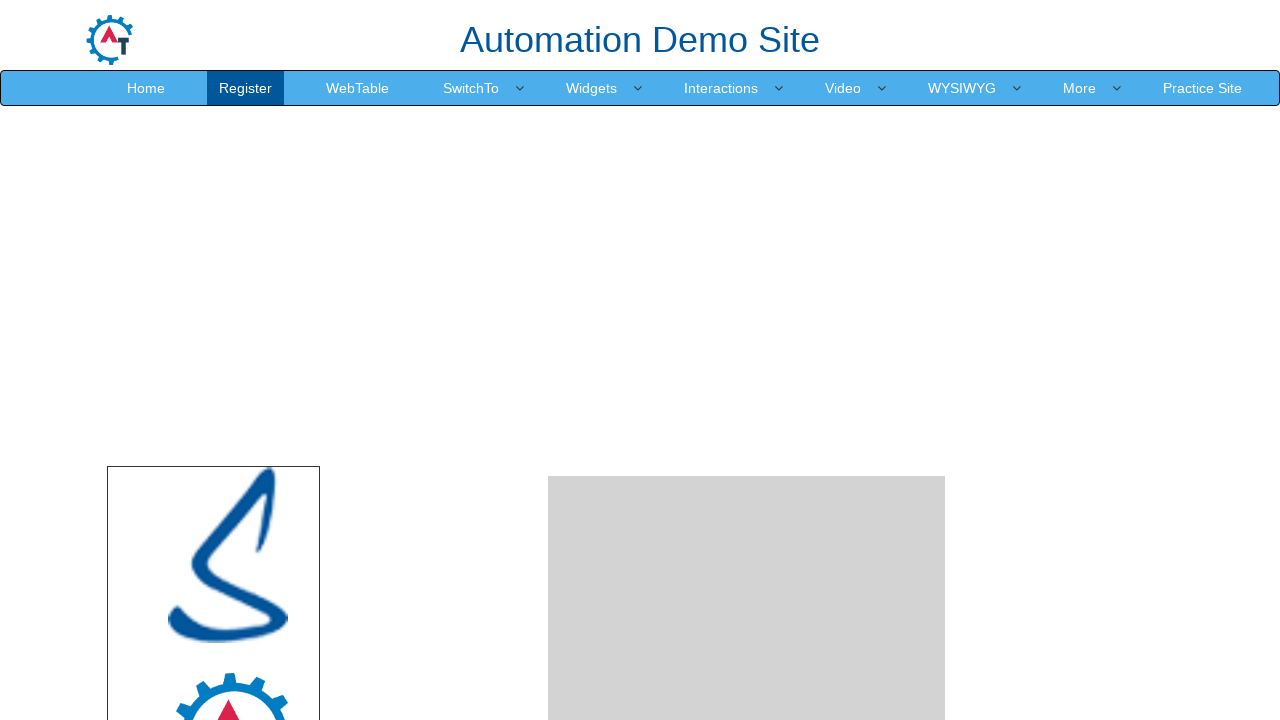

Dragged element 'node' to drop area at (747, 240)
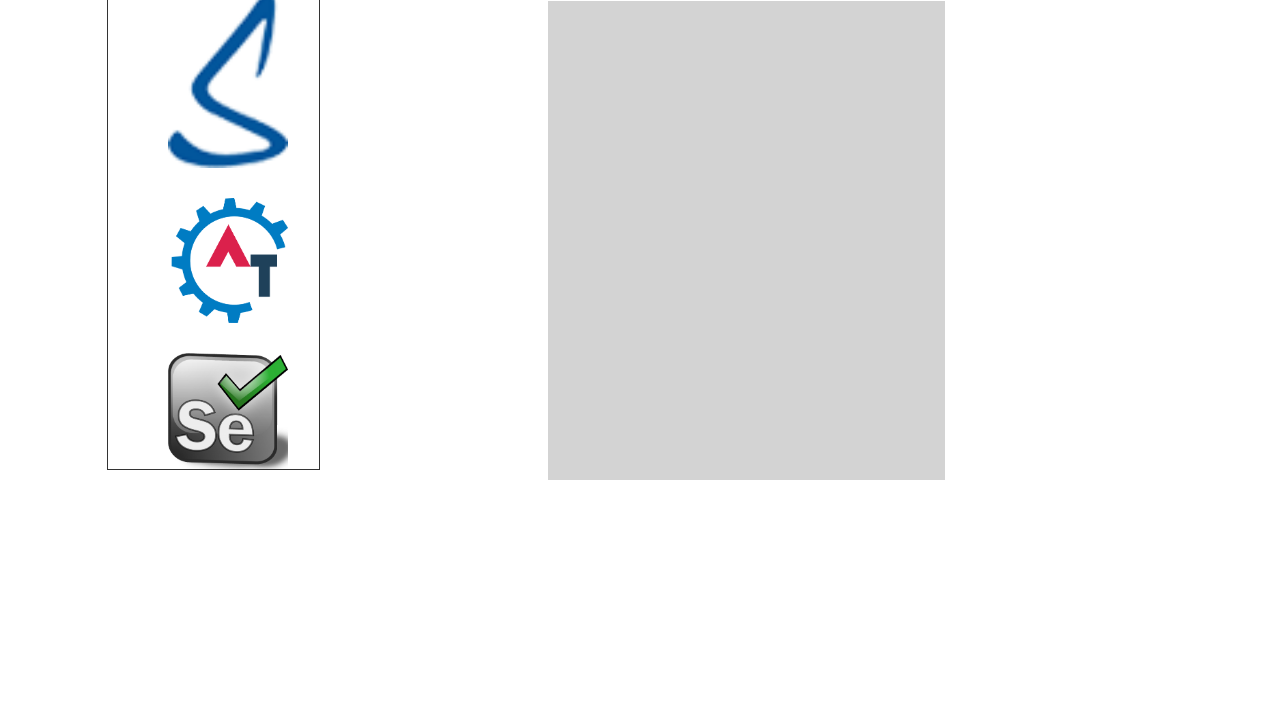

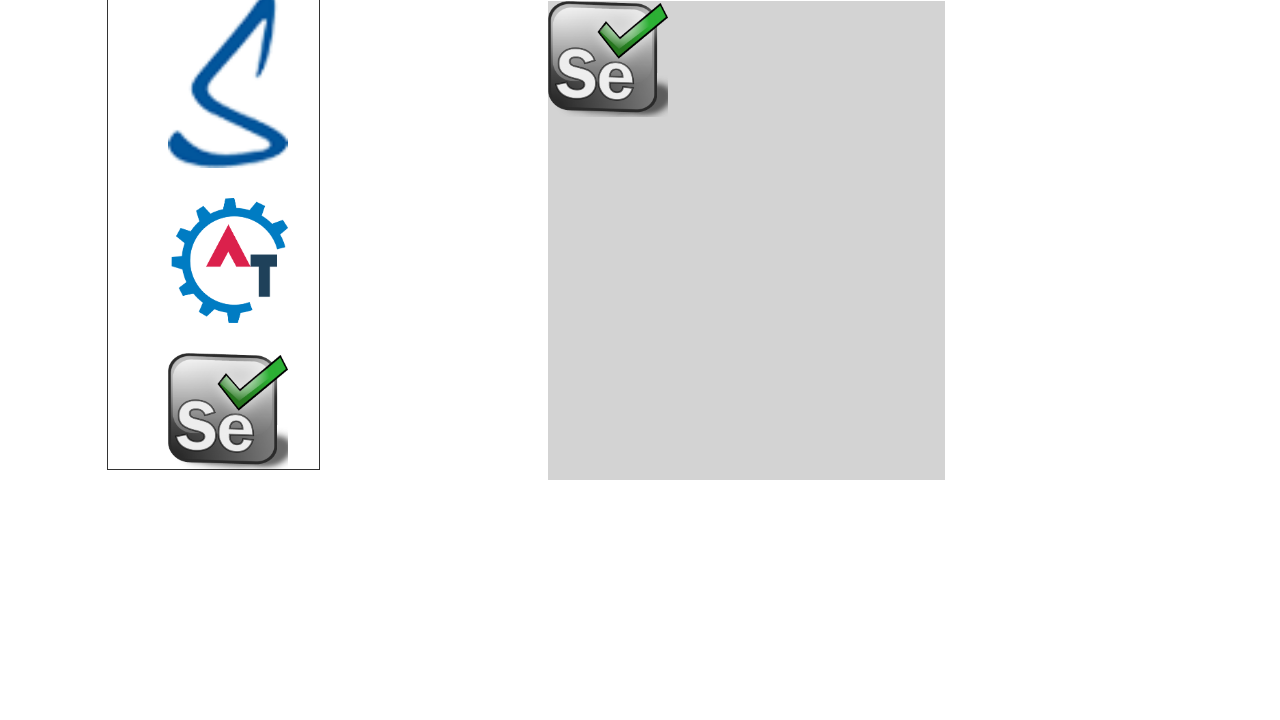